Tests checkbox selection for senior citizen discount and validates round trip option enables return date field on a flight booking form

Starting URL: https://rahulshettyacademy.com/dropdownsPractise/

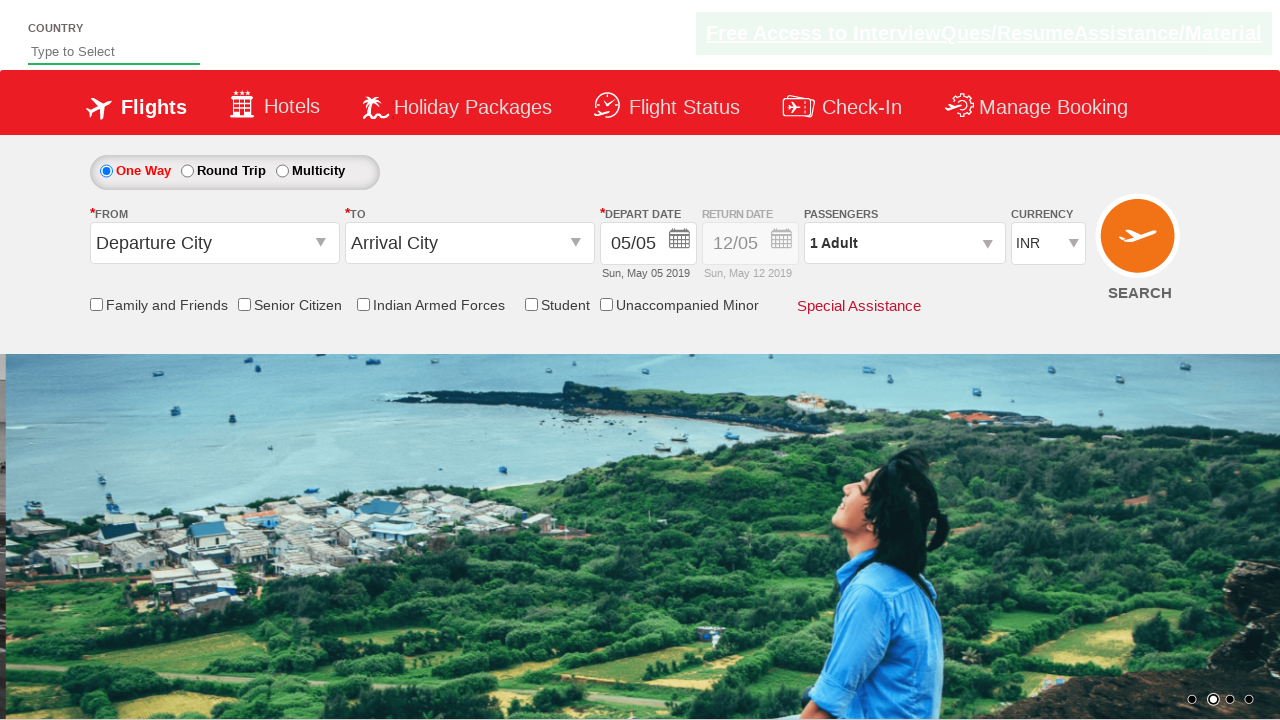

Verified senior citizen discount checkbox is not initially selected
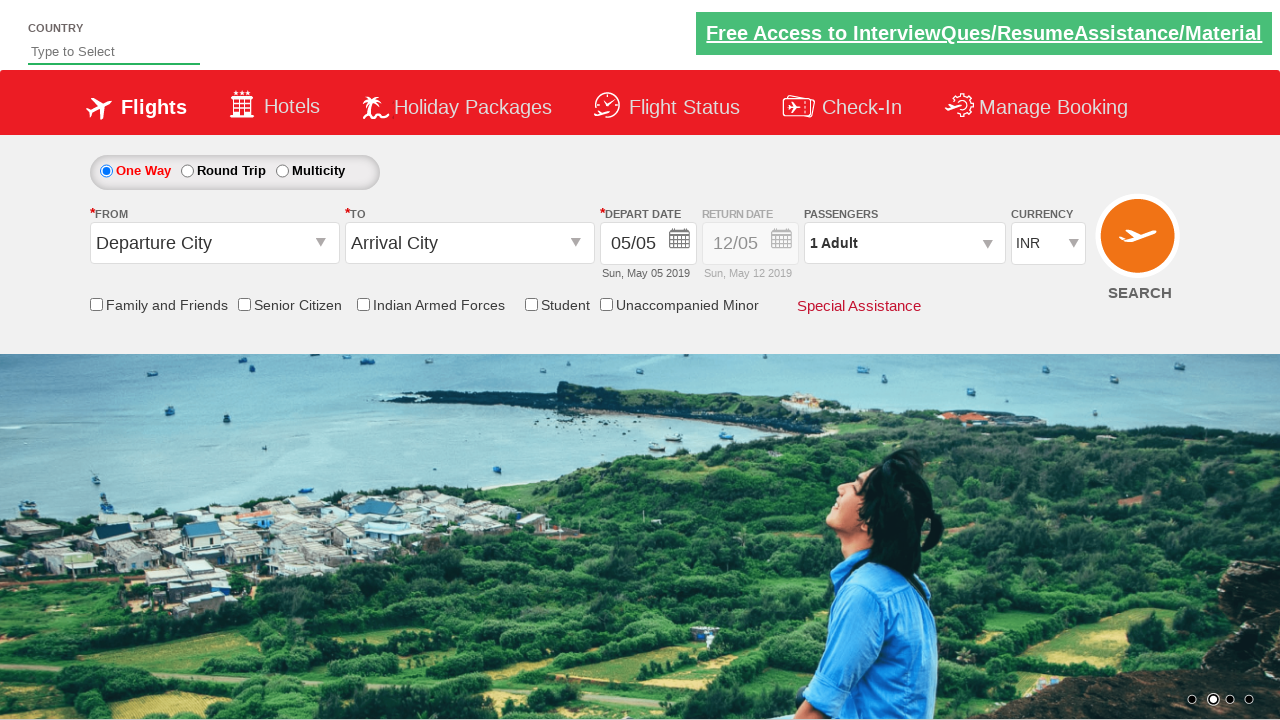

Clicked senior citizen discount checkbox at (244, 304) on input[id*='SeniorCitizenDiscount']
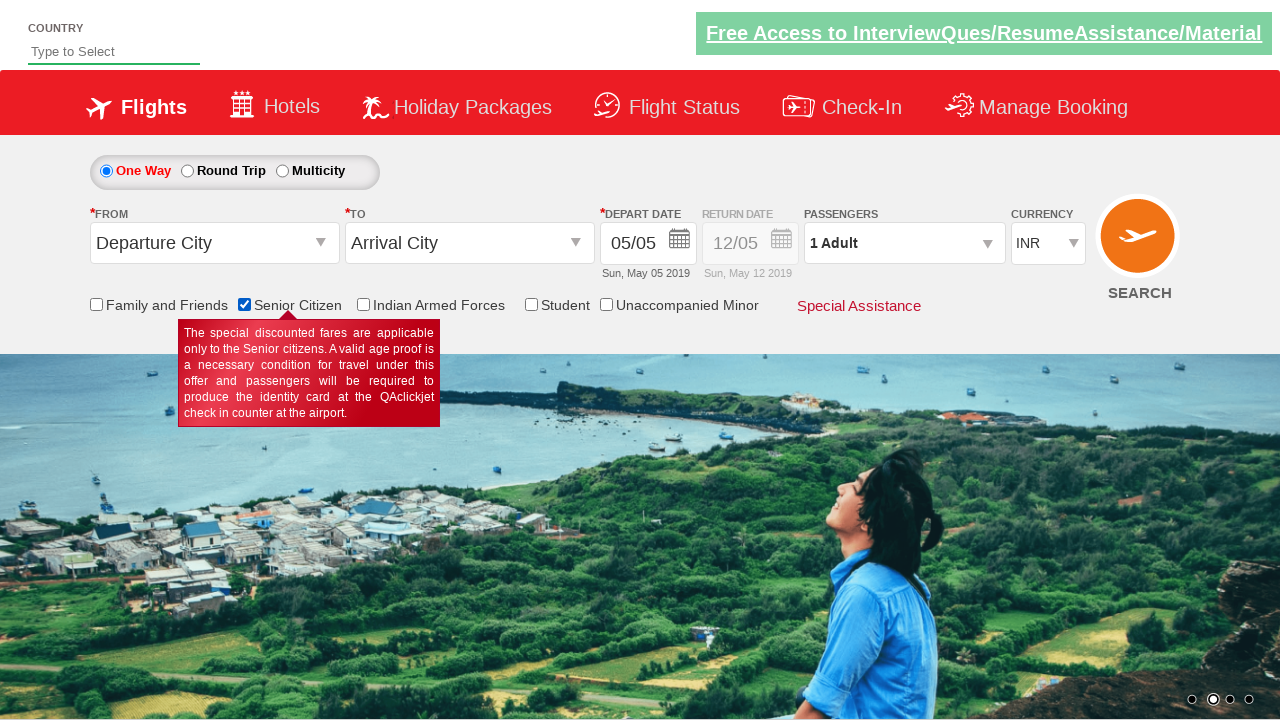

Verified senior citizen discount checkbox is now selected
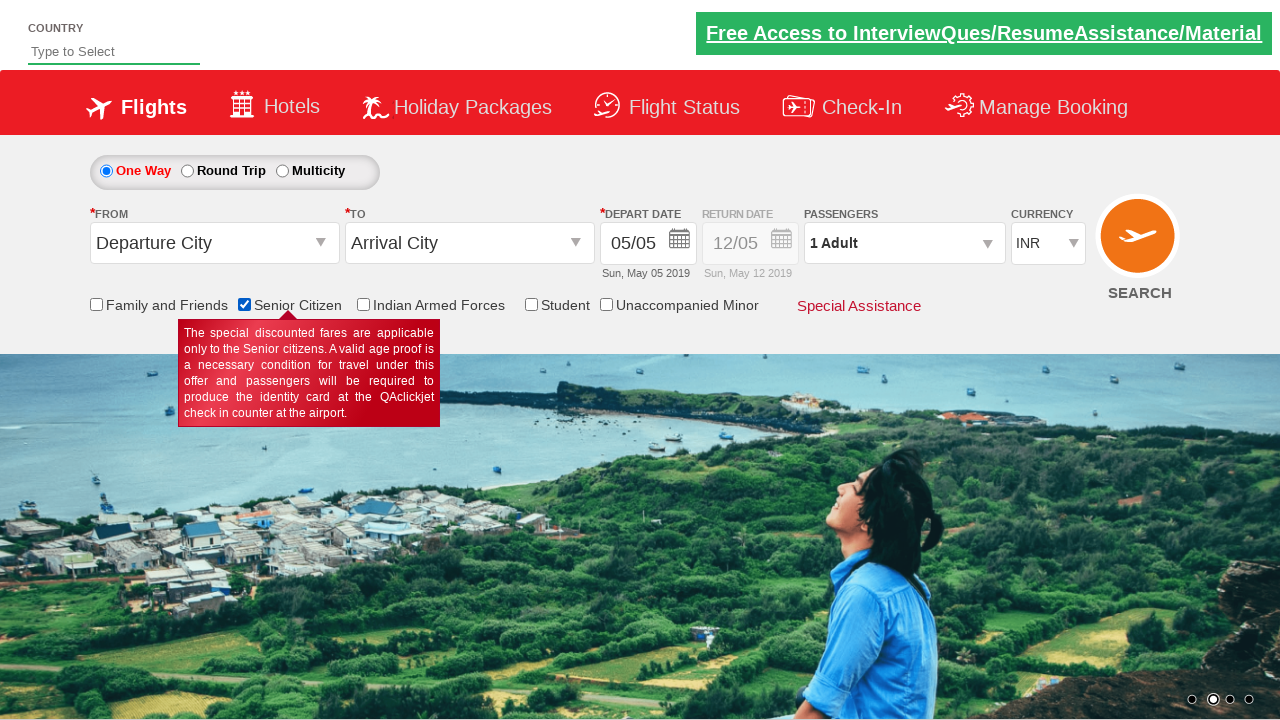

Retrieved initial style attribute of return date div
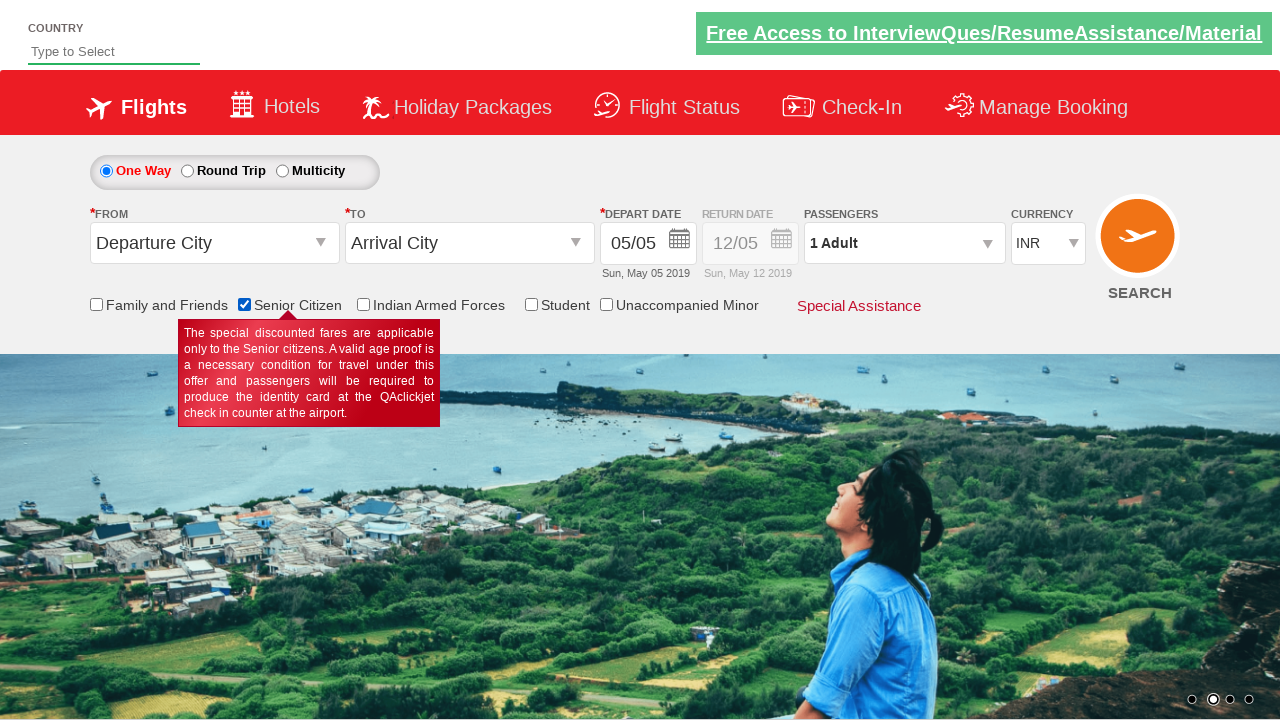

Clicked round trip radio button at (187, 171) on #ctl00_mainContent_rbtnl_Trip_1
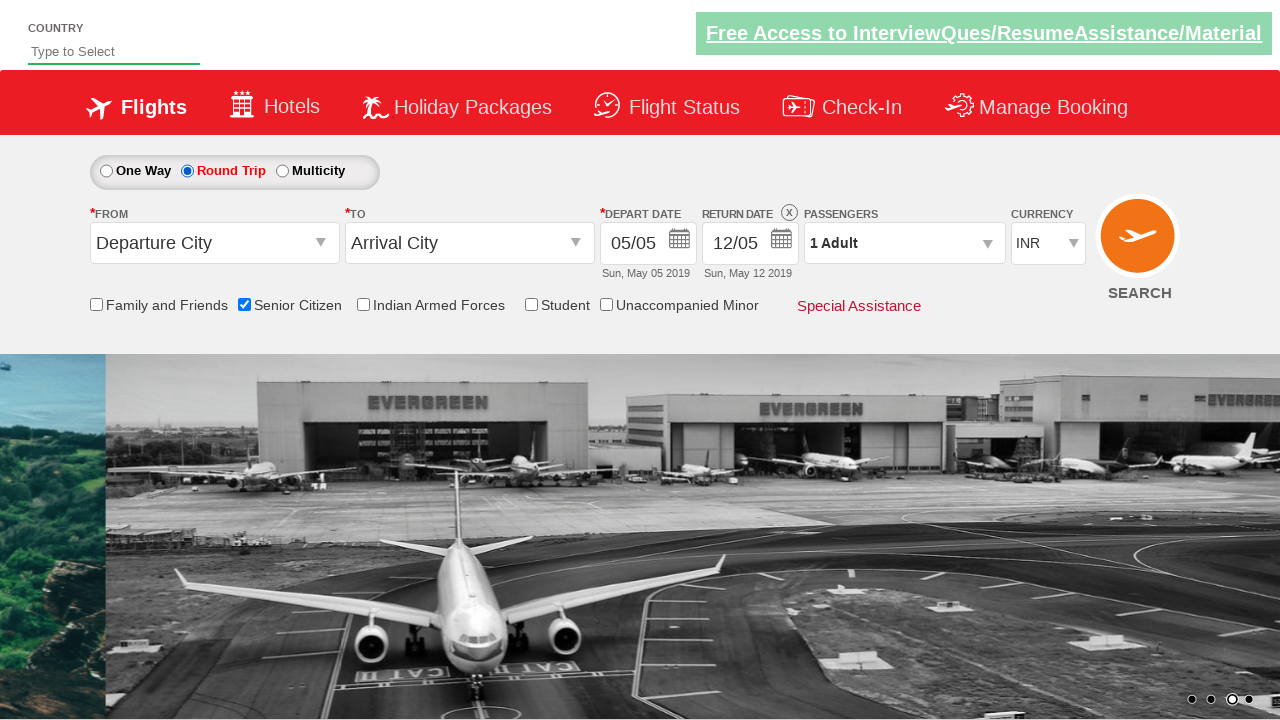

Verified return date div style changed after enabling round trip option
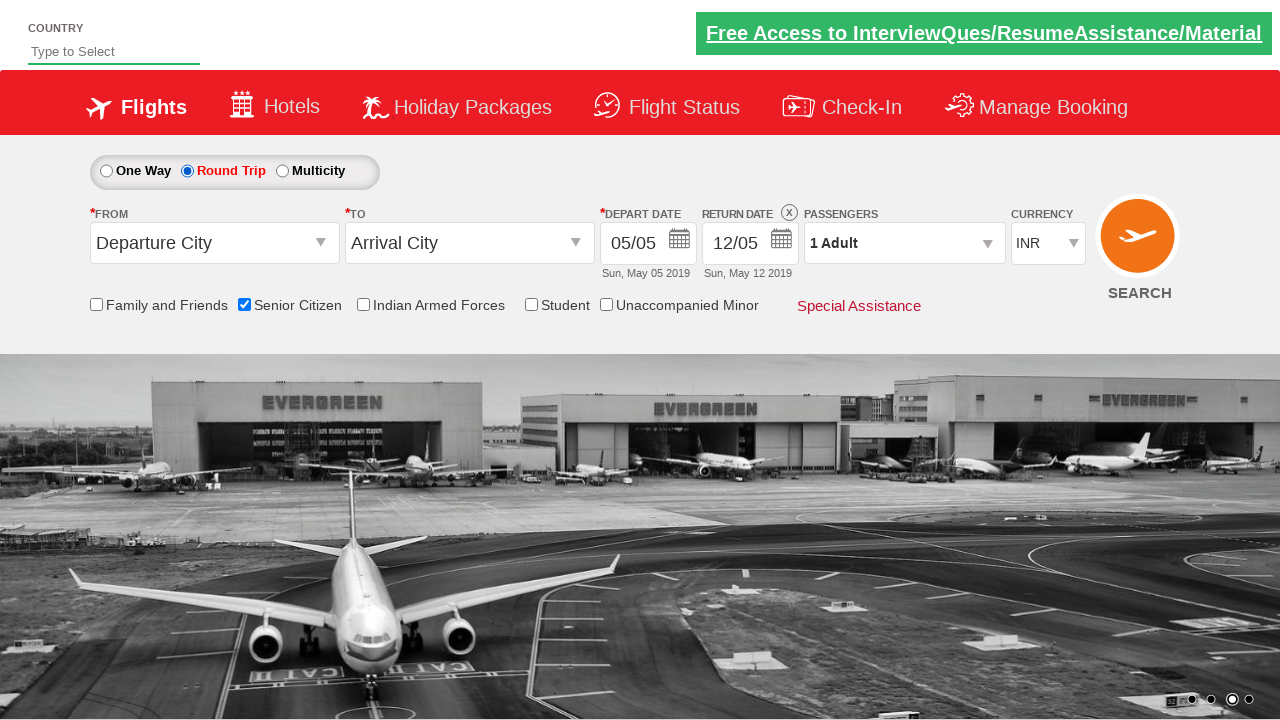

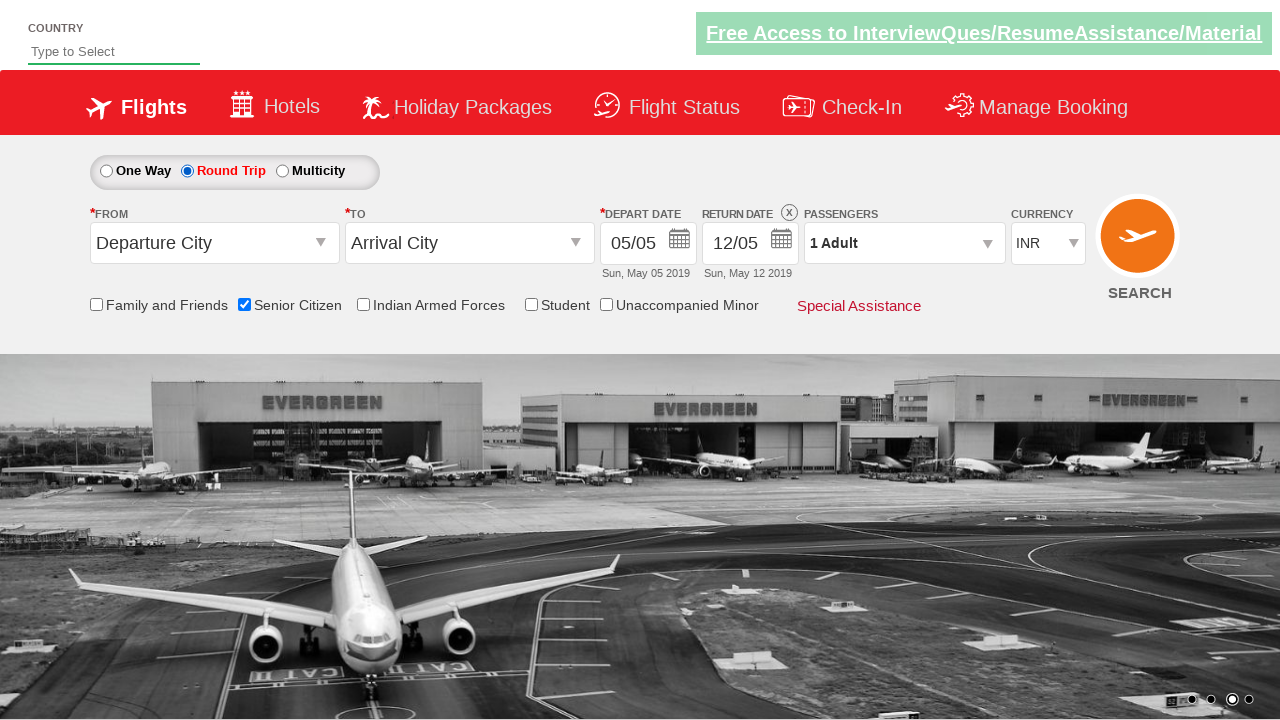